Tests file download functionality by navigating to a download page and clicking on a file link to initiate the download of "some-file.txt".

Starting URL: https://the-internet.herokuapp.com/download

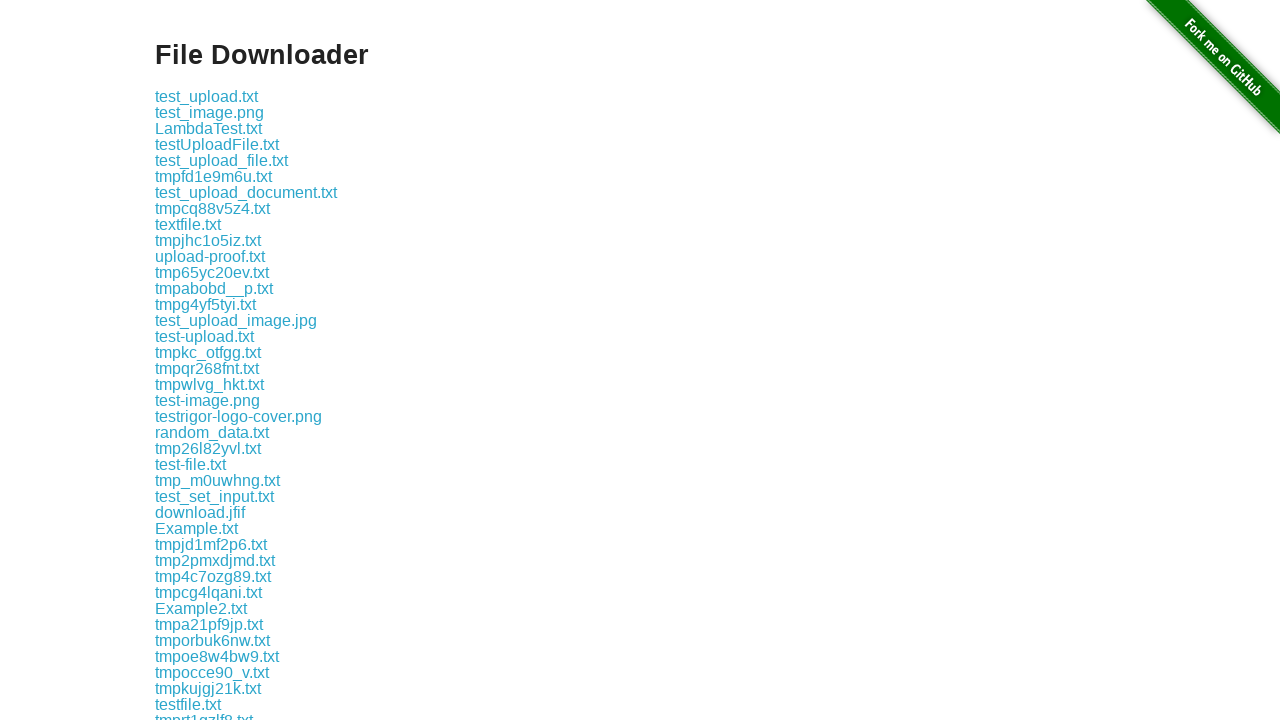

Clicked on 'some-file.txt' link to initiate download at (198, 559) on xpath=//a[text()='some-file.txt']
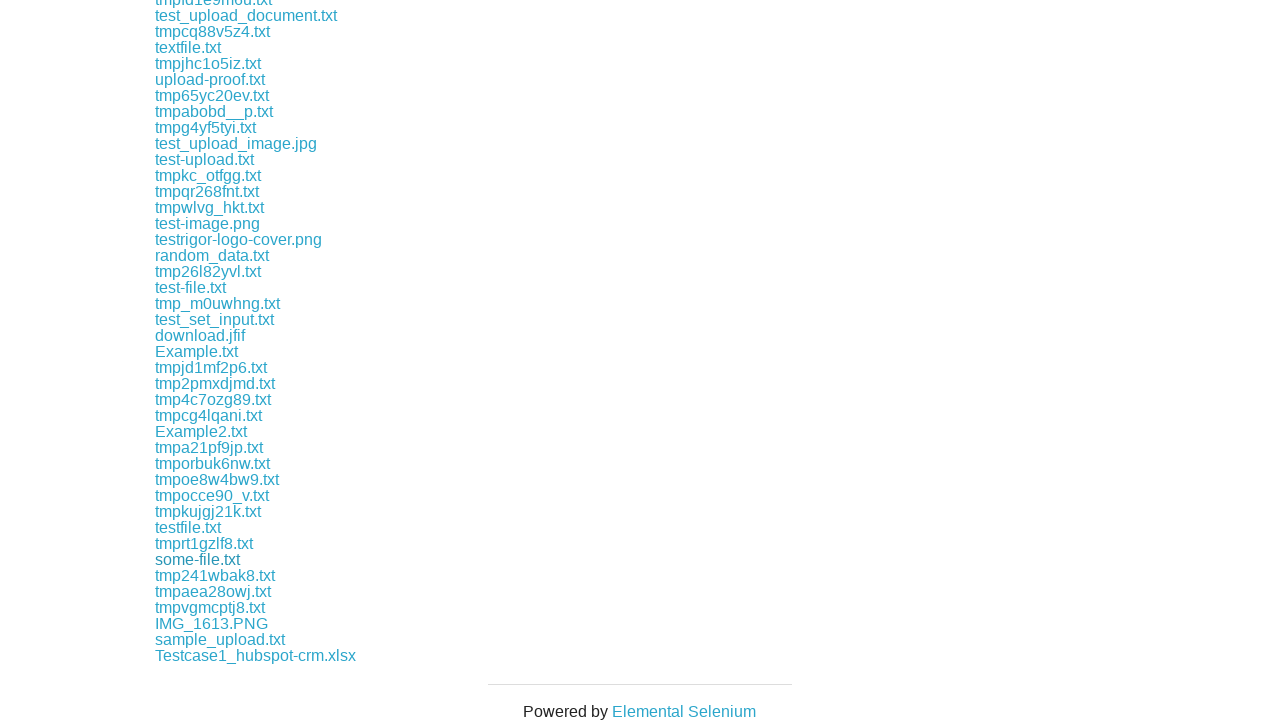

Waited 2 seconds for download to initiate
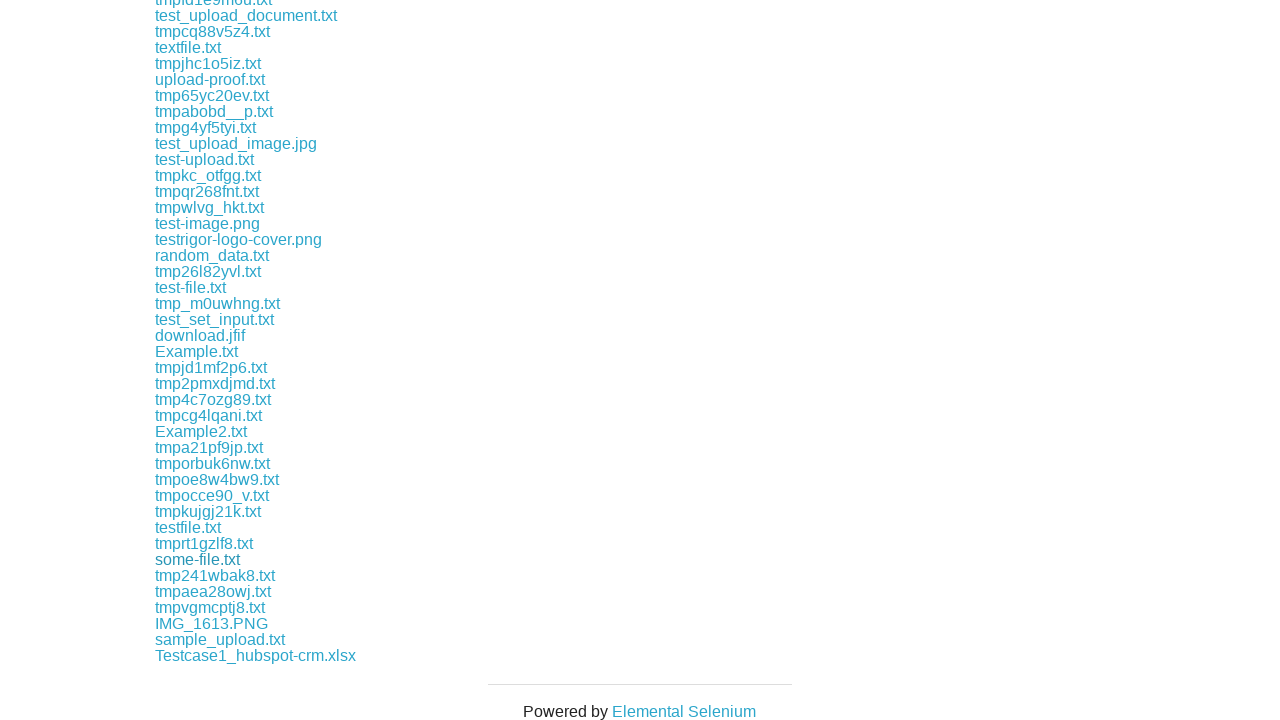

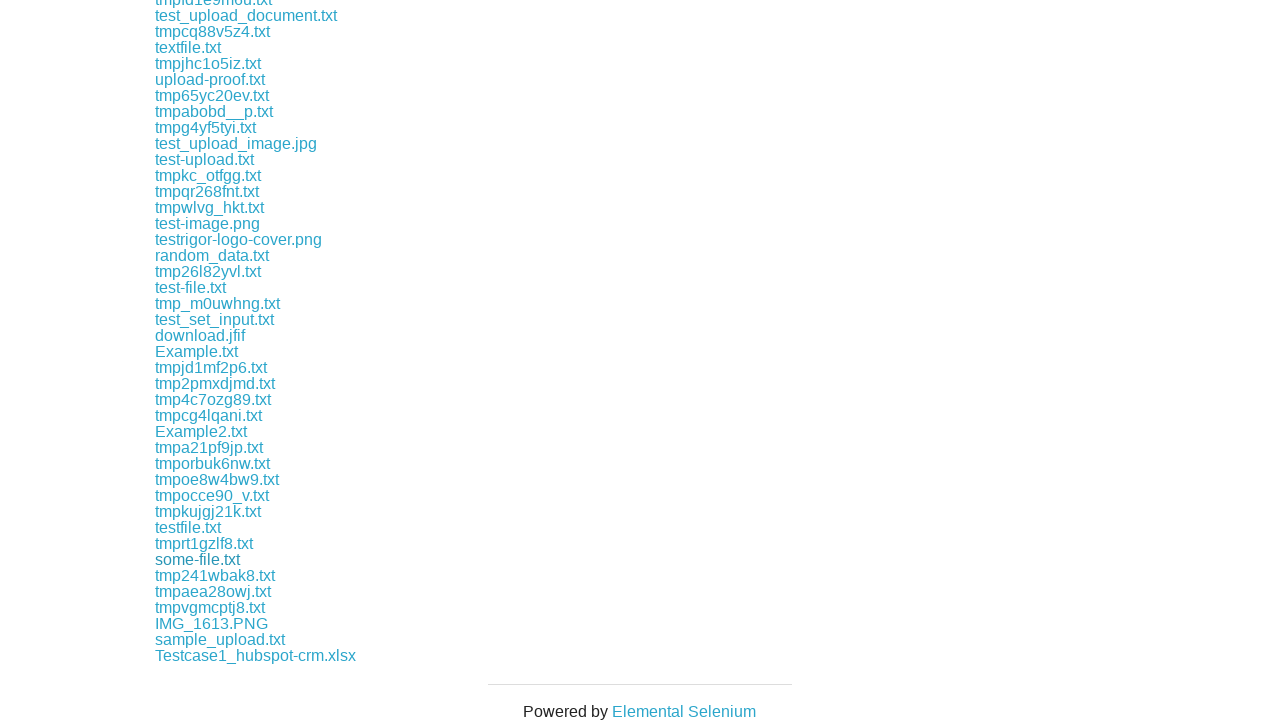